Tests right-click (context click) functionality on a demo page by performing a context click on a button and verifying that the context menu options appear.

Starting URL: https://swisnl.github.io/jQuery-contextMenu/demo.html

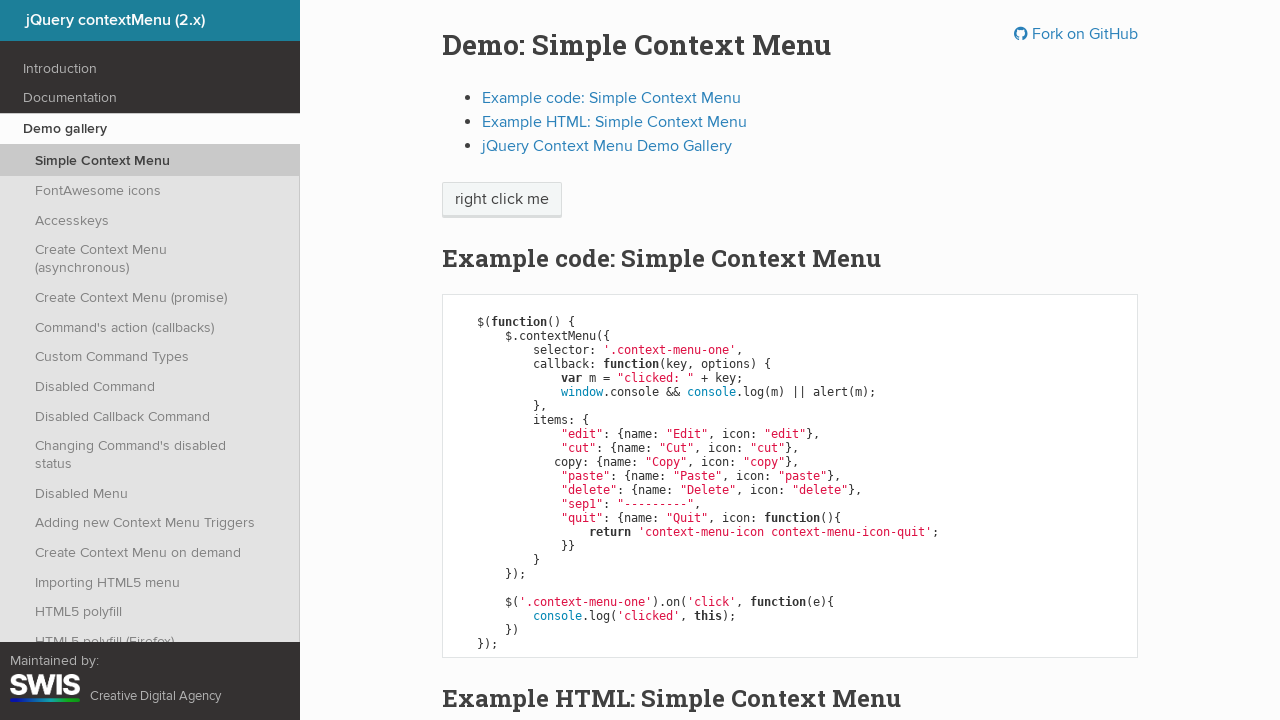

Performed right-click (context click) on 'right click me' button at (502, 200) on //span[text()='right click me']
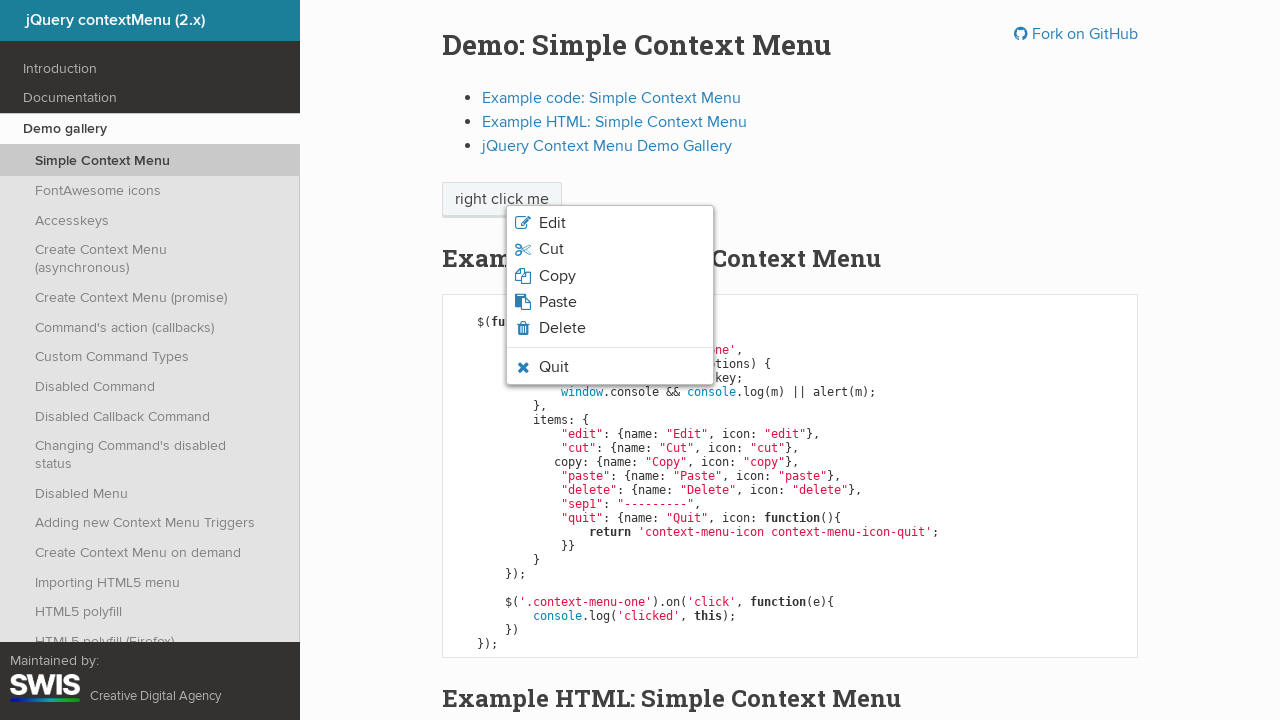

Context menu appeared with menu items
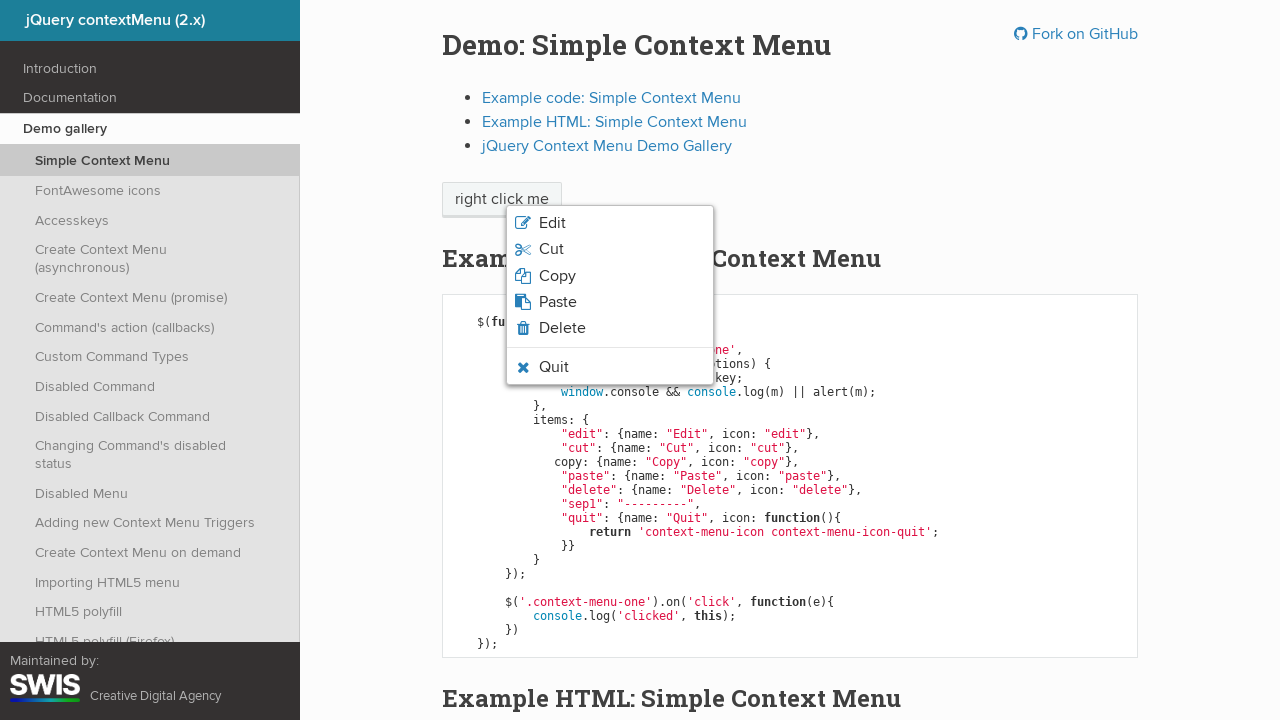

First menu option became visible, confirming context menu is fully loaded
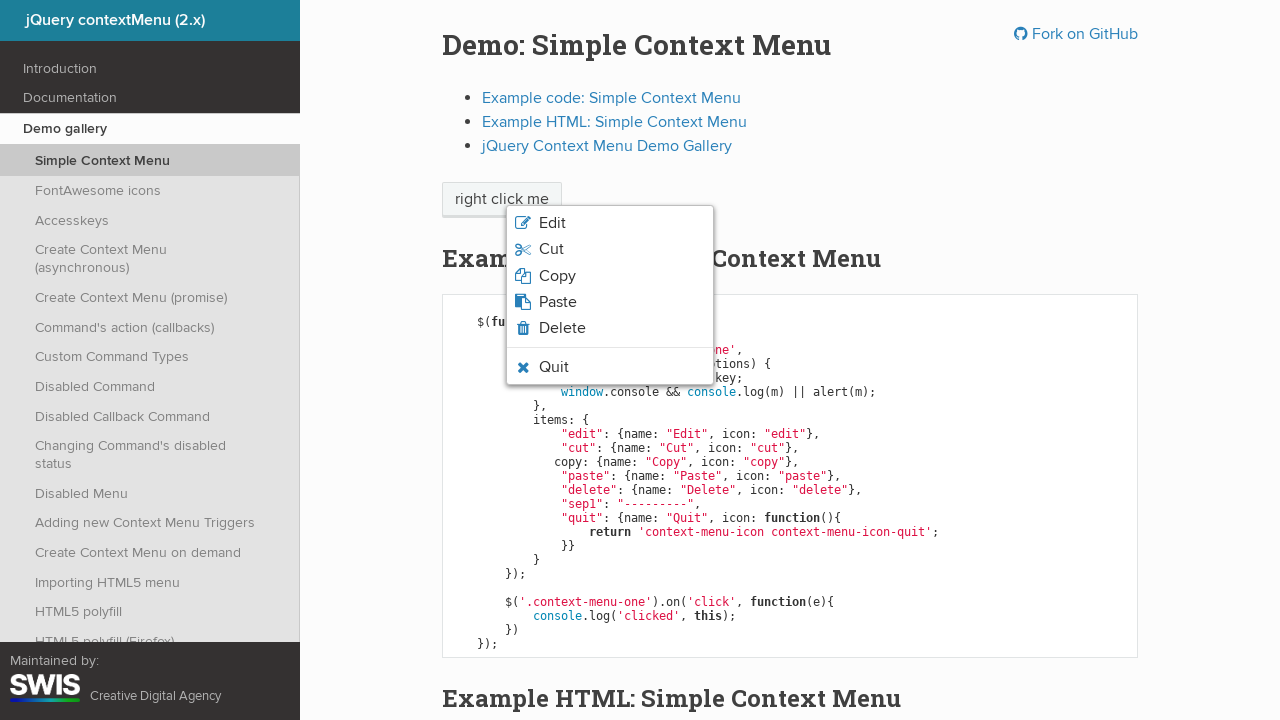

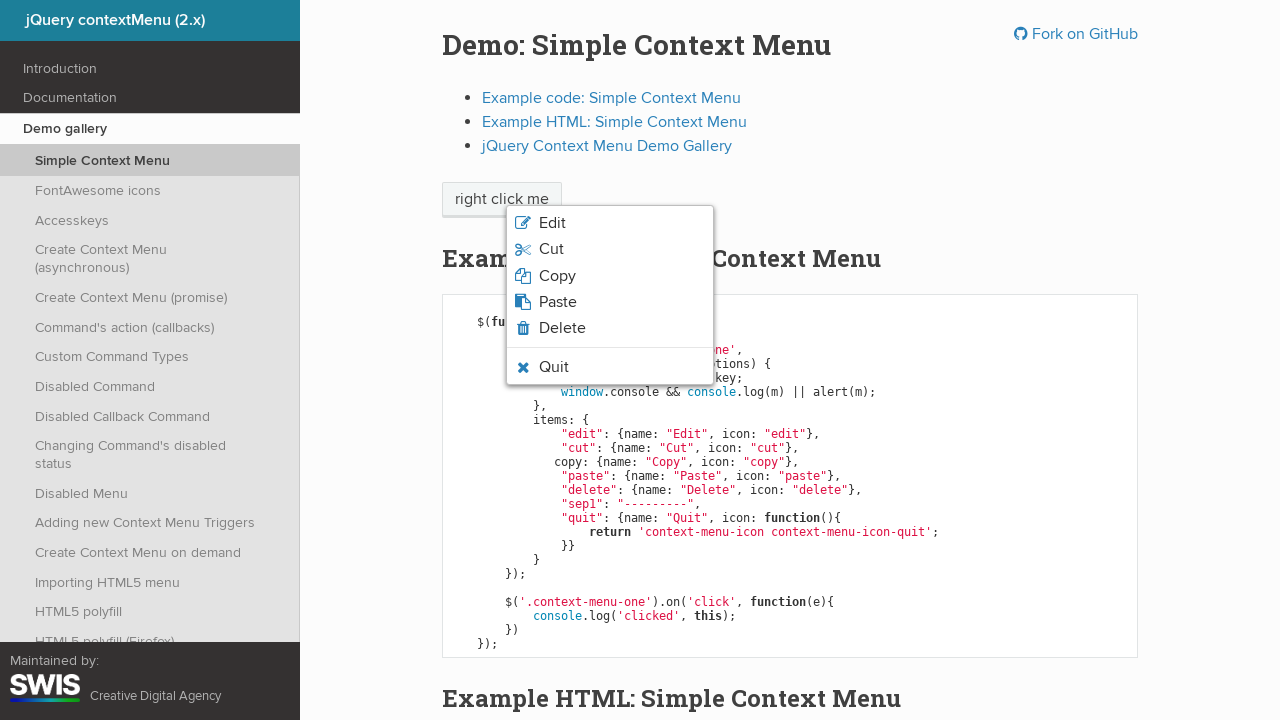